Tests adding a new todo item to a sample todo application by entering text in the input field and submitting it

Starting URL: https://lambdatest.github.io/sample-todo-app/

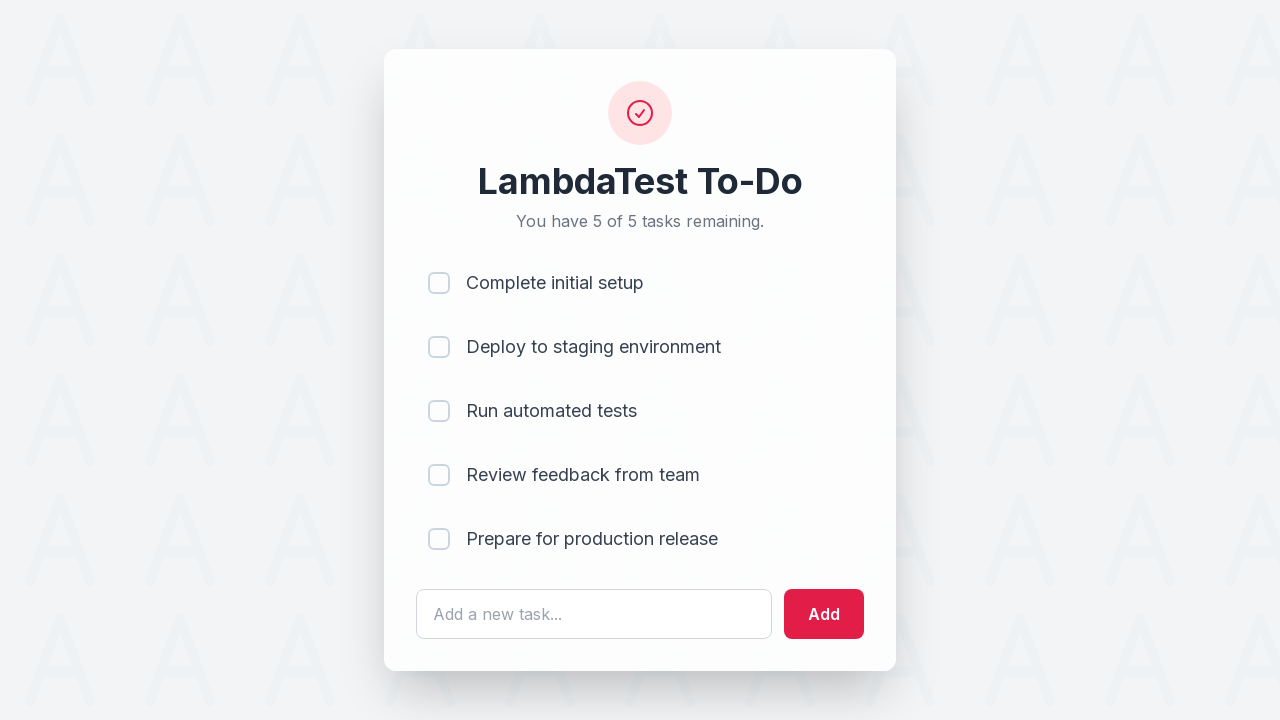

Filled todo input field with 'Fender Mora - Selenium' on #sampletodotext
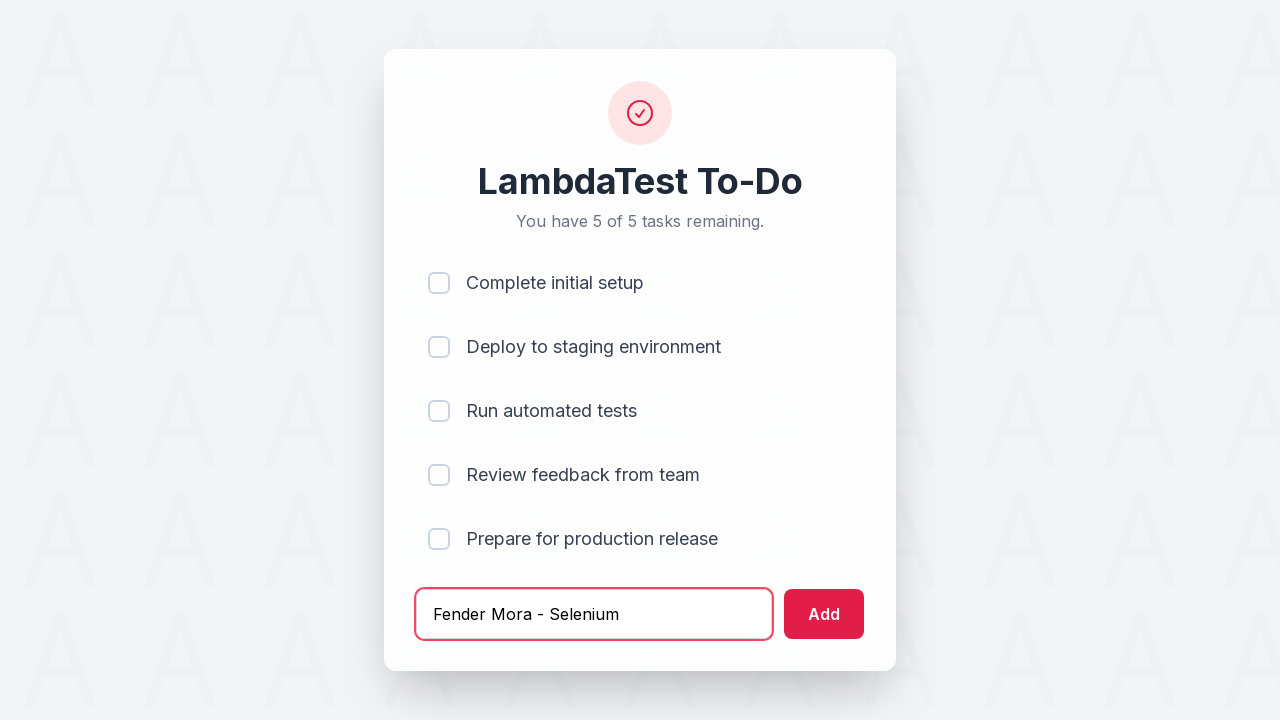

Pressed Enter to submit the new todo item on #sampletodotext
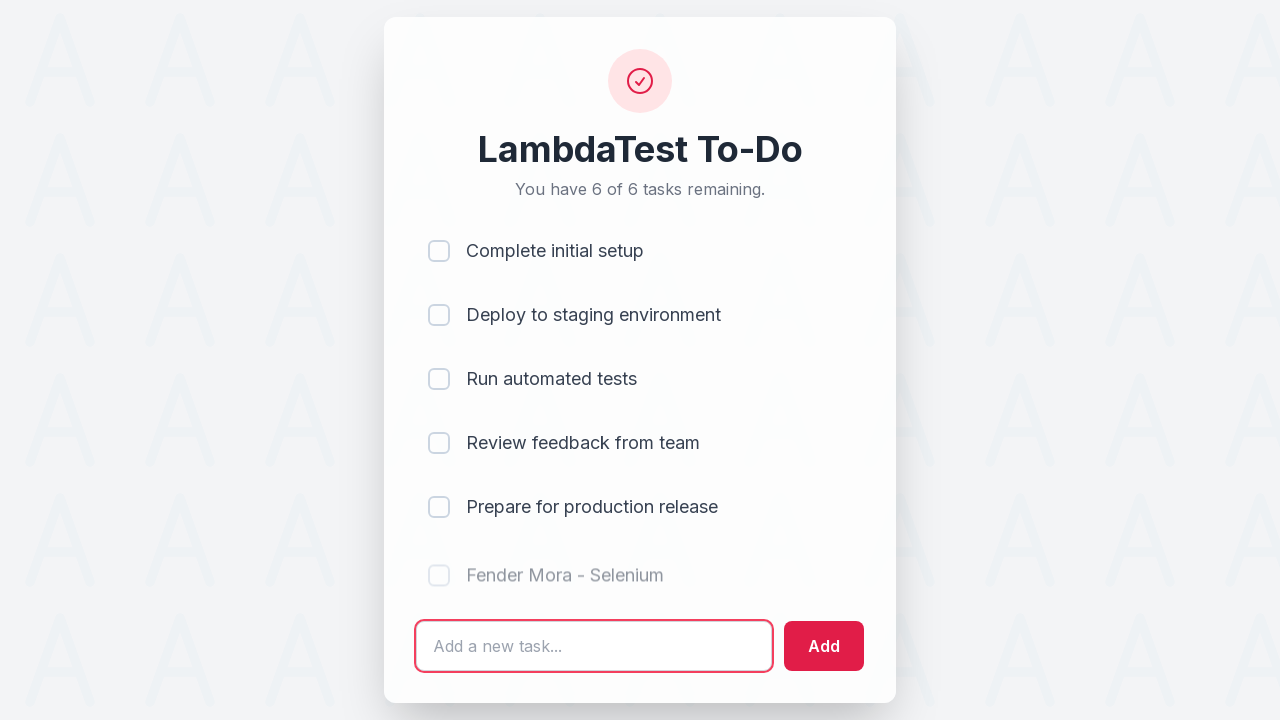

New todo item appeared in the list
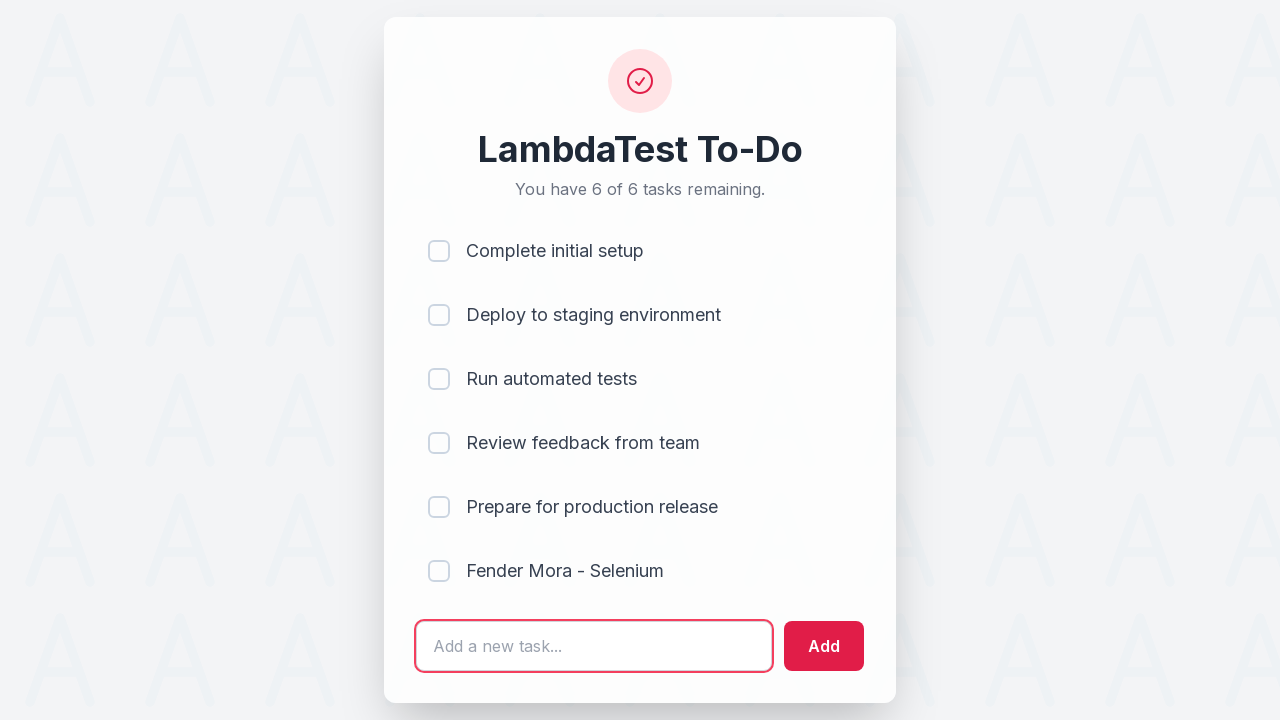

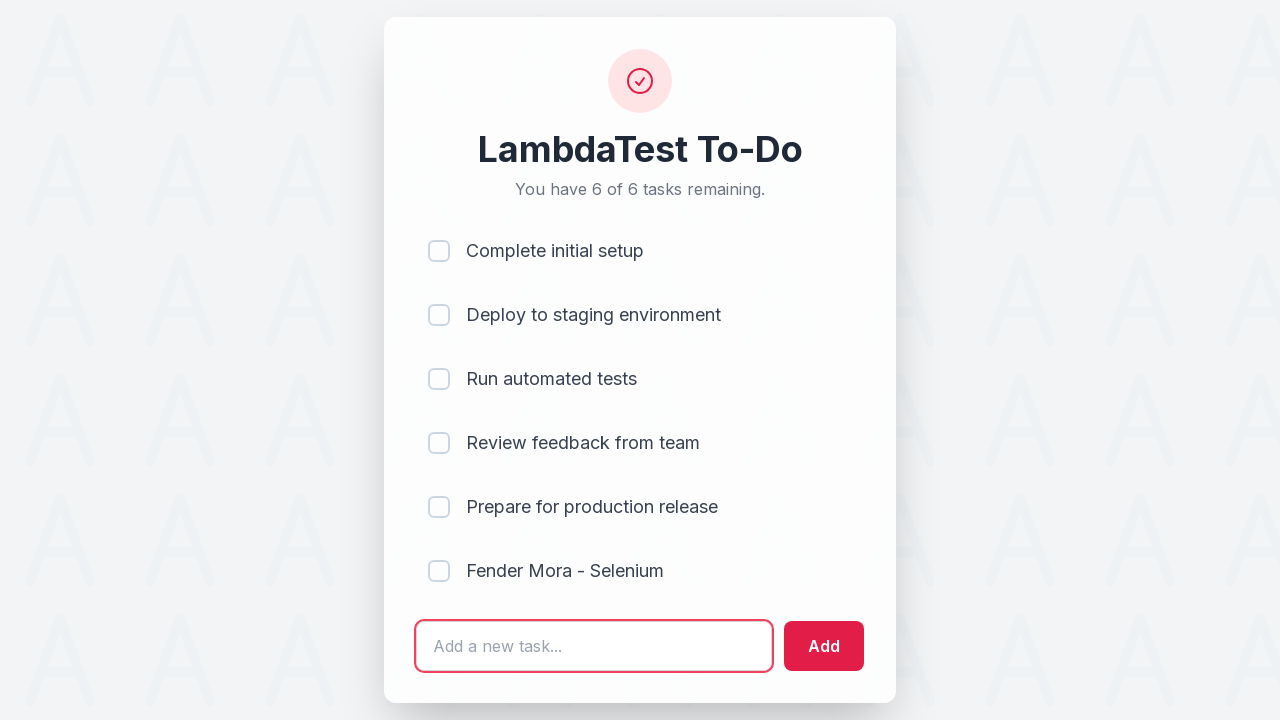